Tests filtering to display only active (incomplete) todo items

Starting URL: https://demo.playwright.dev/todomvc

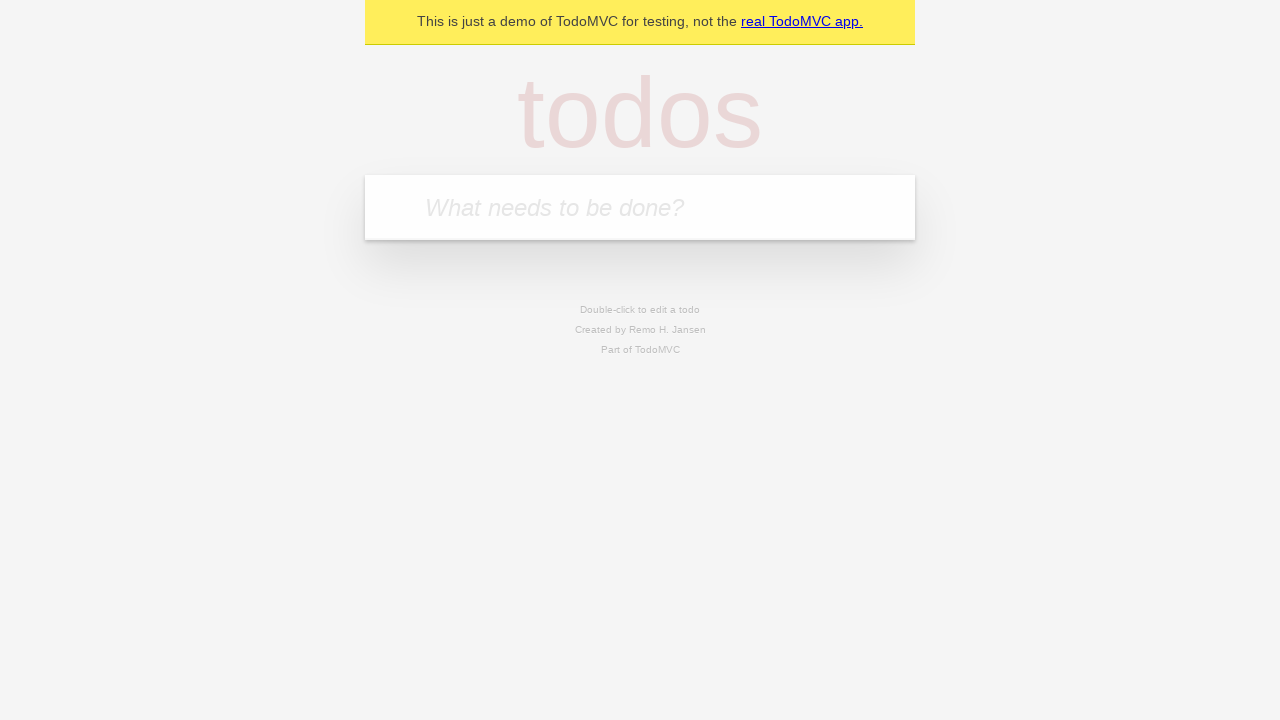

Filled todo input with 'buy some cheese' on [placeholder='What needs to be done?']
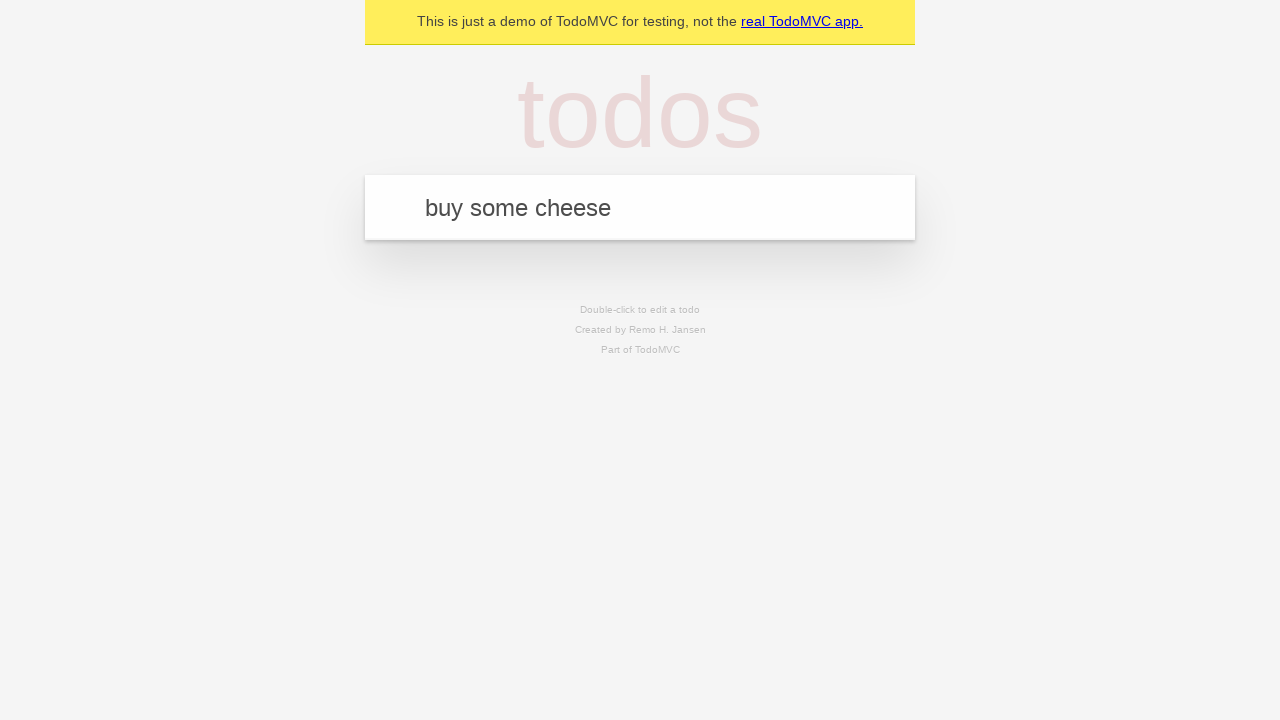

Pressed Enter to add first todo on [placeholder='What needs to be done?']
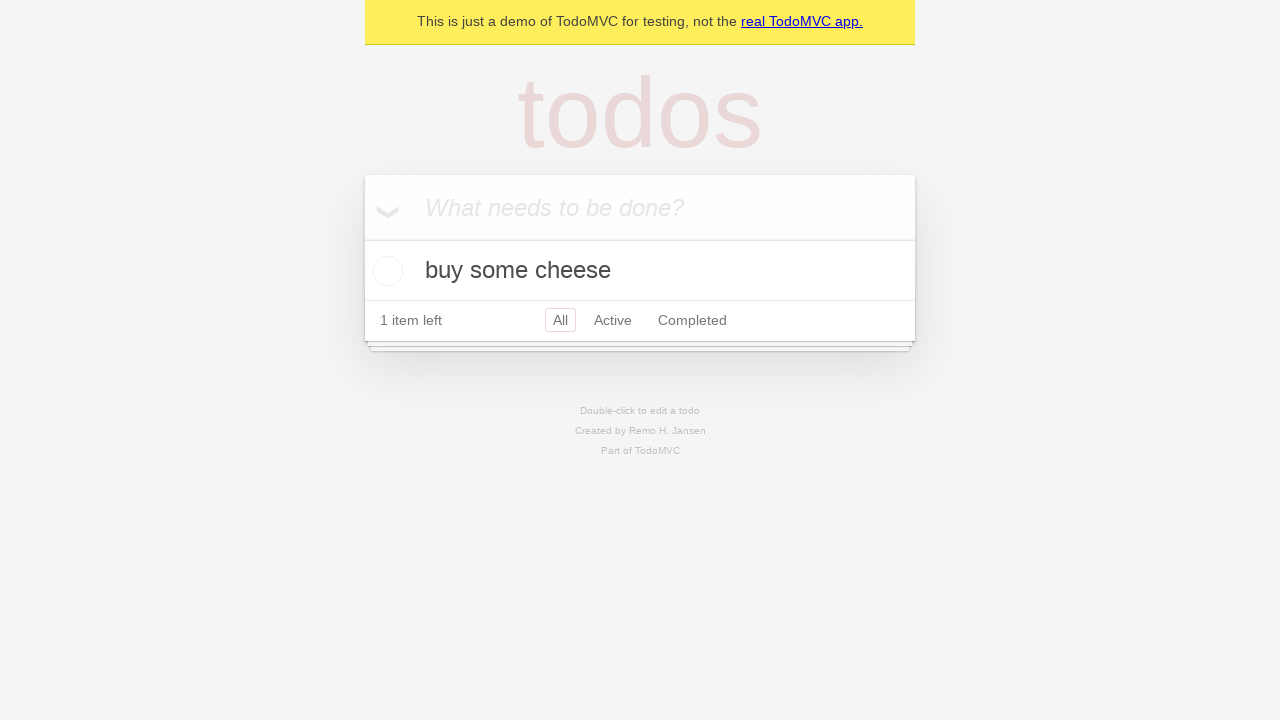

Filled todo input with 'feed the cat' on [placeholder='What needs to be done?']
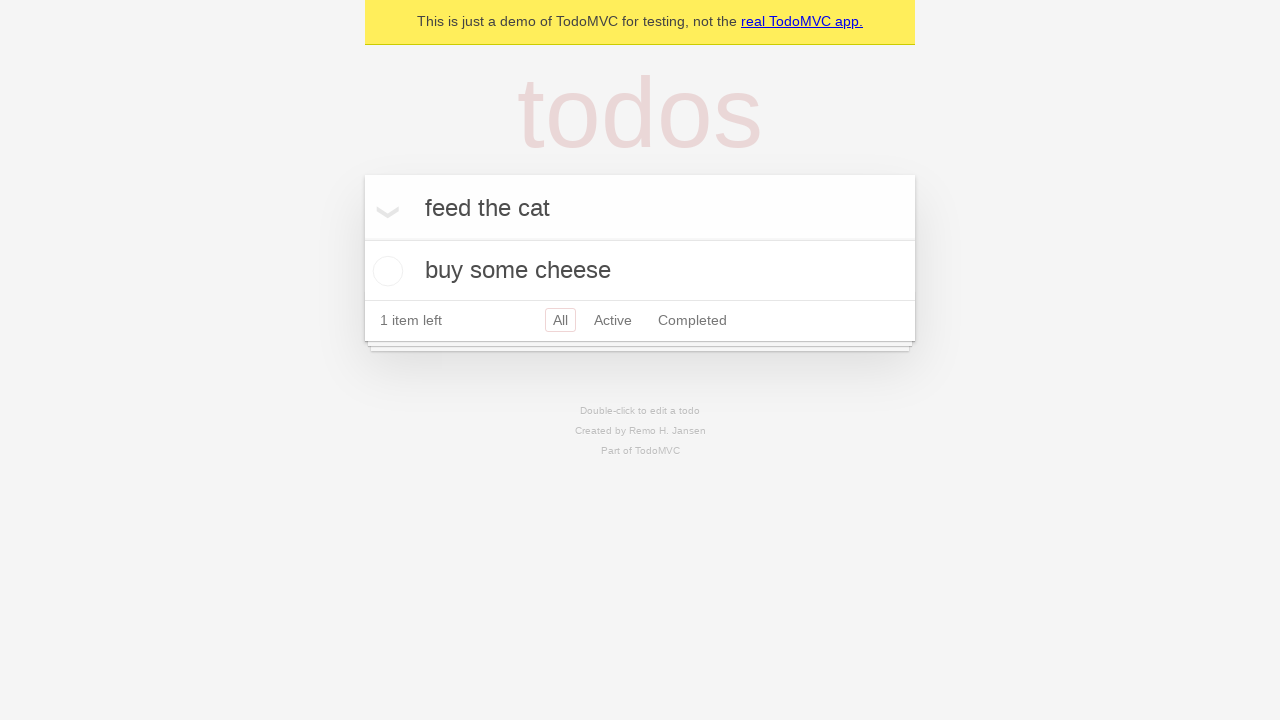

Pressed Enter to add second todo on [placeholder='What needs to be done?']
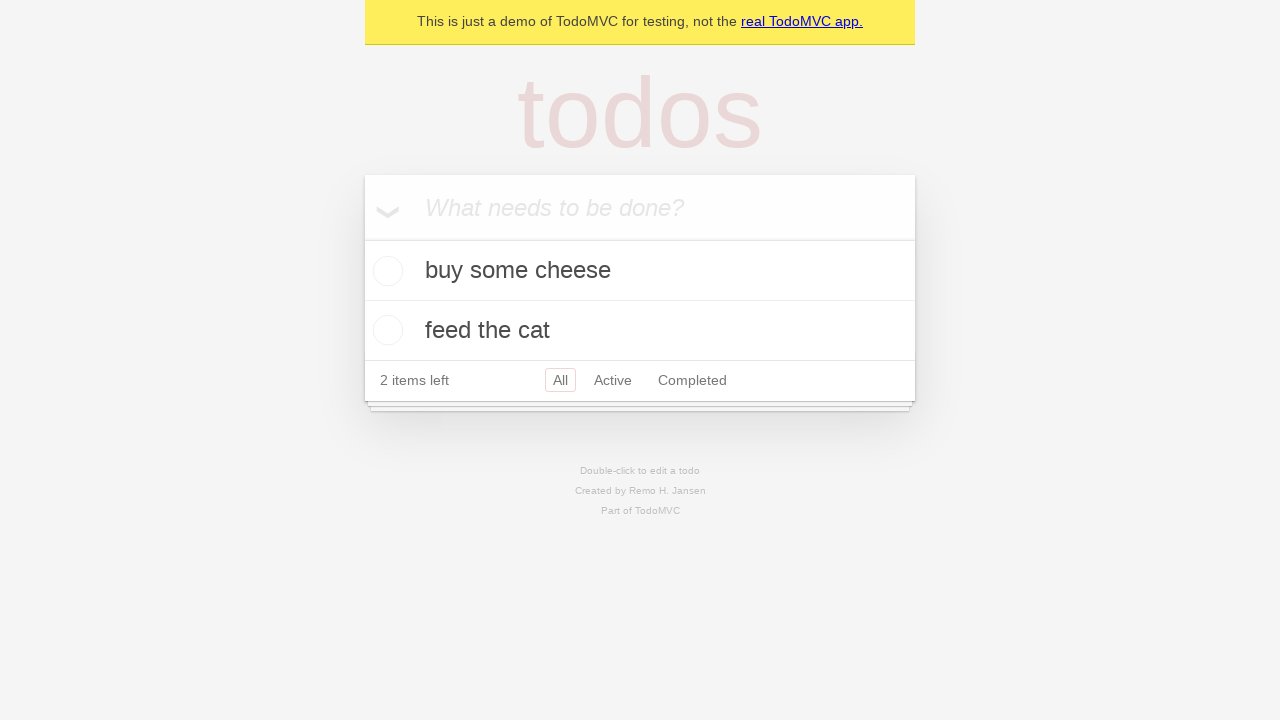

Filled todo input with 'book a doctors appointment' on [placeholder='What needs to be done?']
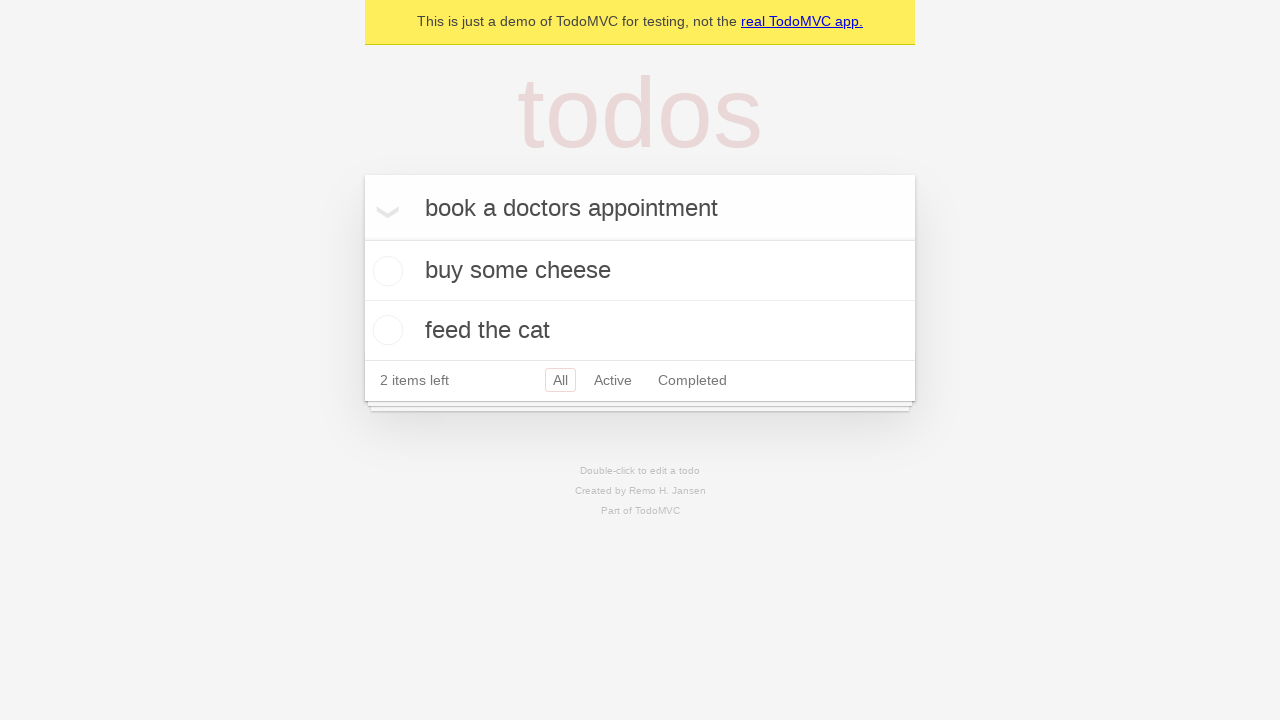

Pressed Enter to add third todo on [placeholder='What needs to be done?']
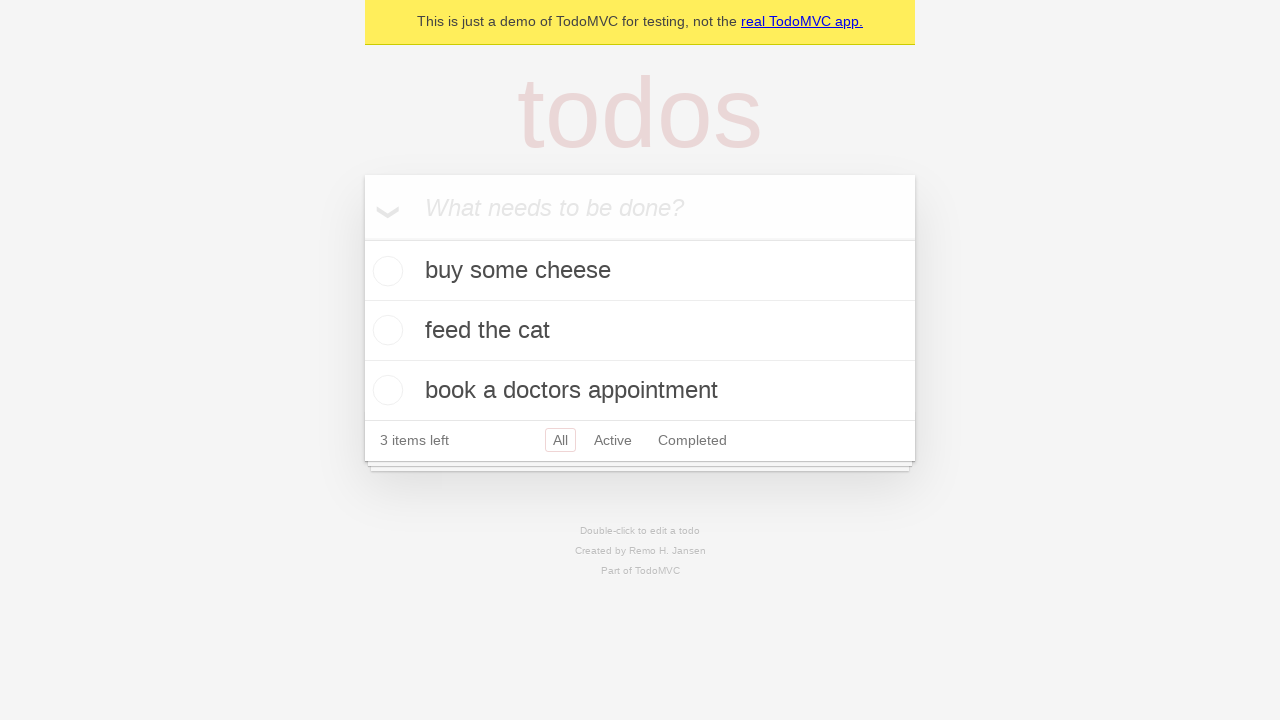

Checked second todo item (feed the cat) at (385, 330) on [data-testid='todo-item']:nth-child(2) input[type='checkbox']
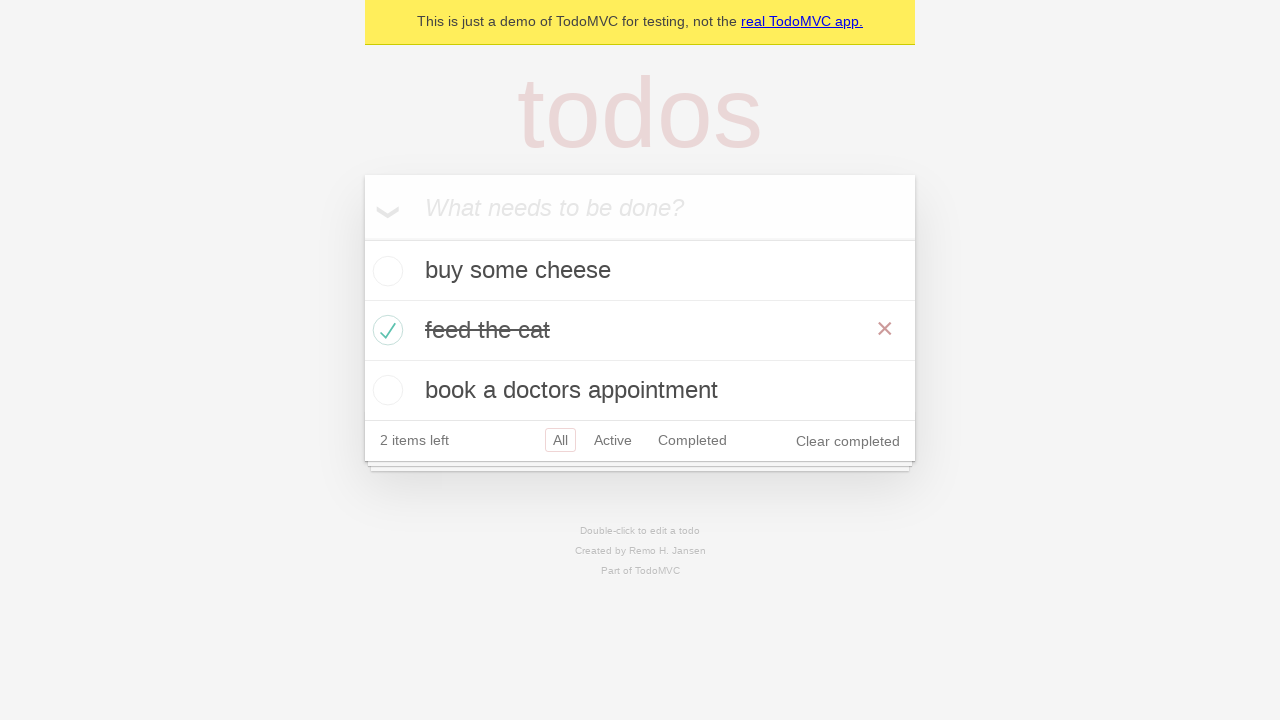

Clicked Active filter to display only incomplete items at (613, 440) on role=link[name='Active']
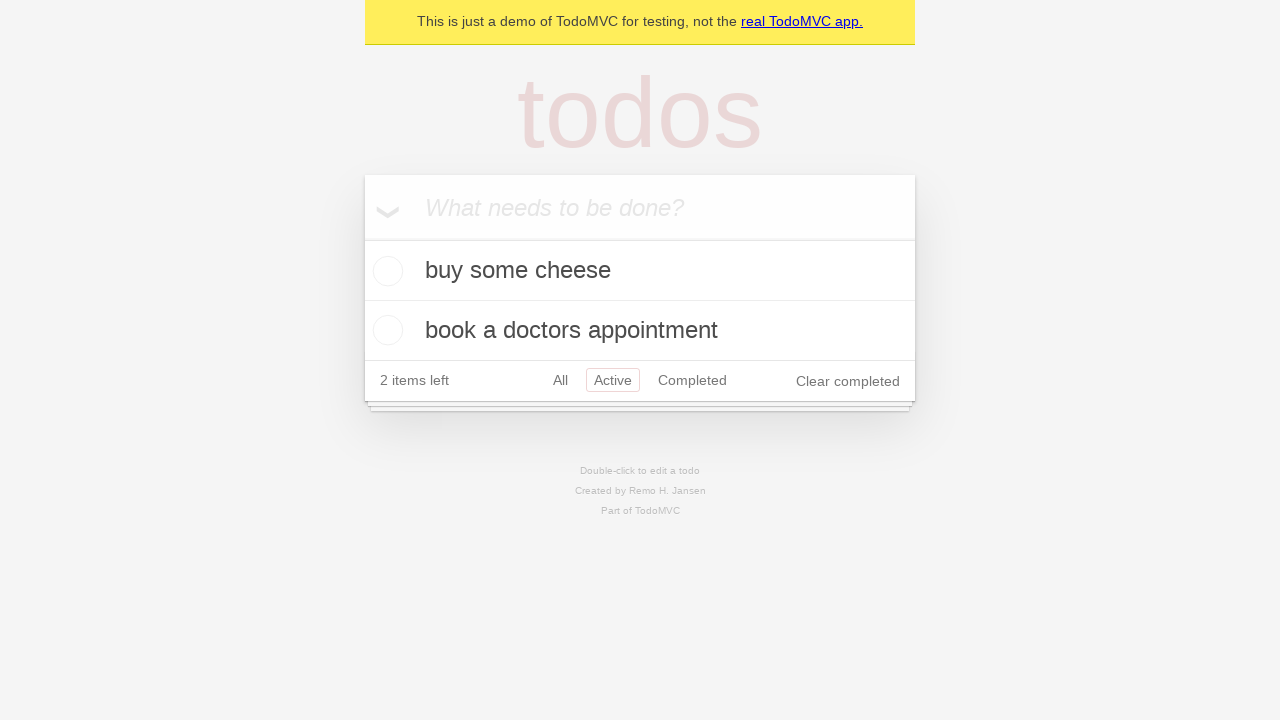

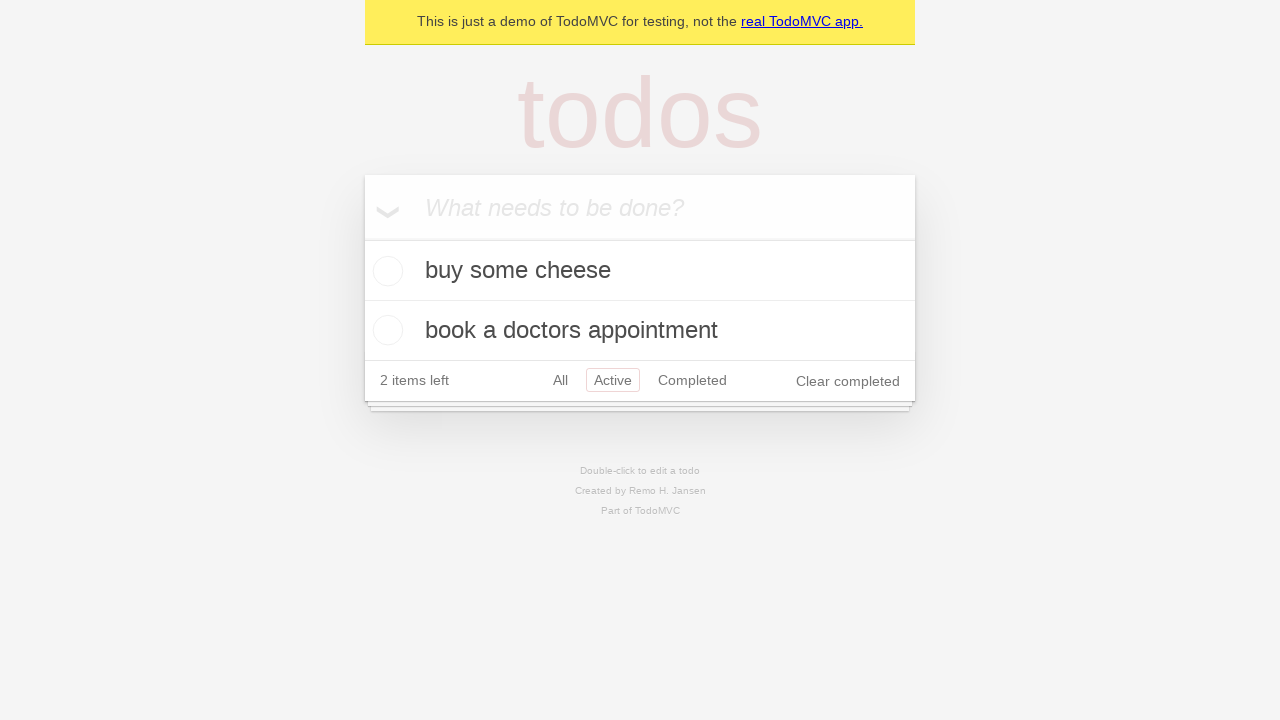